Tests dropdown functionality by navigating to dropdown page and selecting options using different methods (index, value, visible text)

Starting URL: https://the-internet.herokuapp.com/

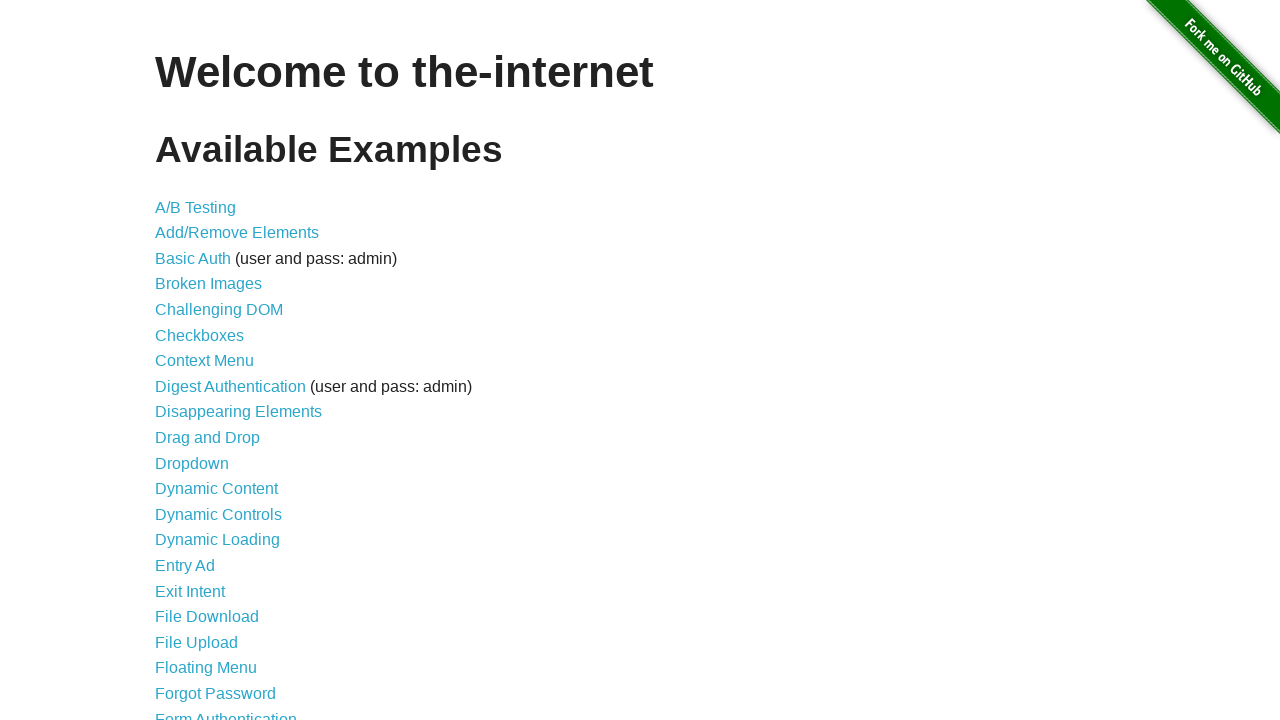

Clicked link to navigate to dropdown page at (192, 463) on a:has-text('Dropdown')
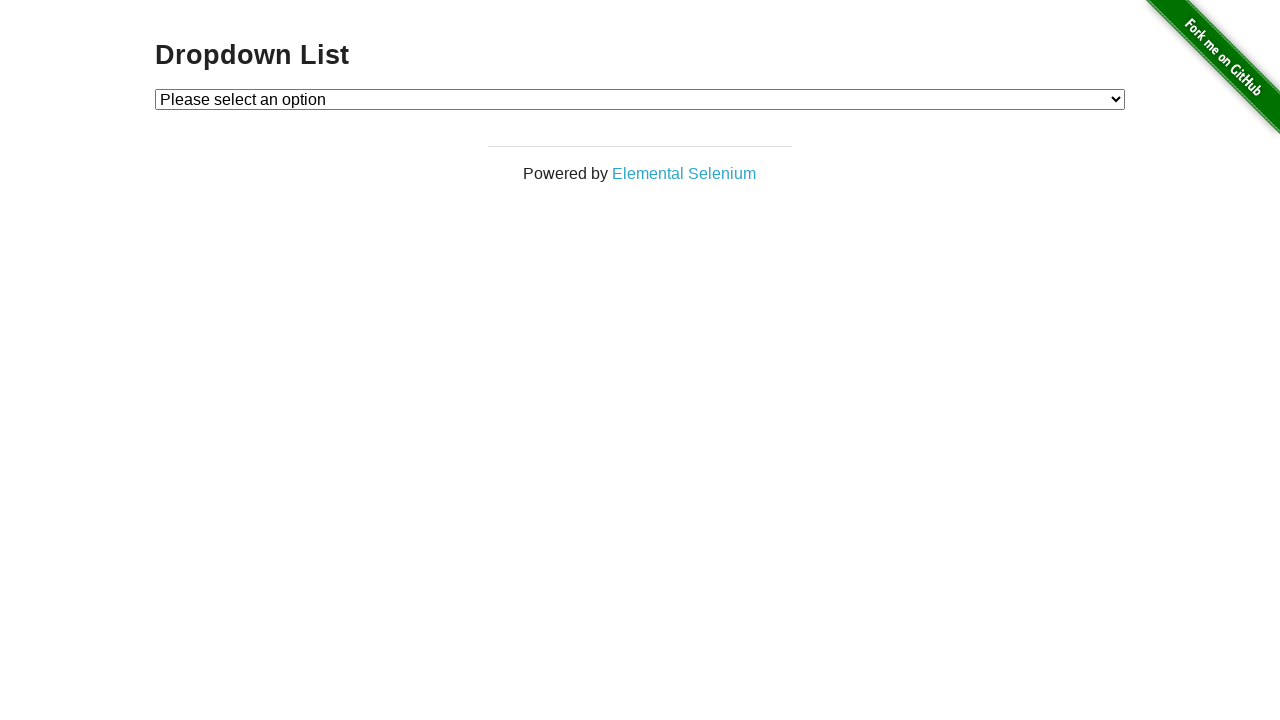

Selected Option 1 using index on #dropdown
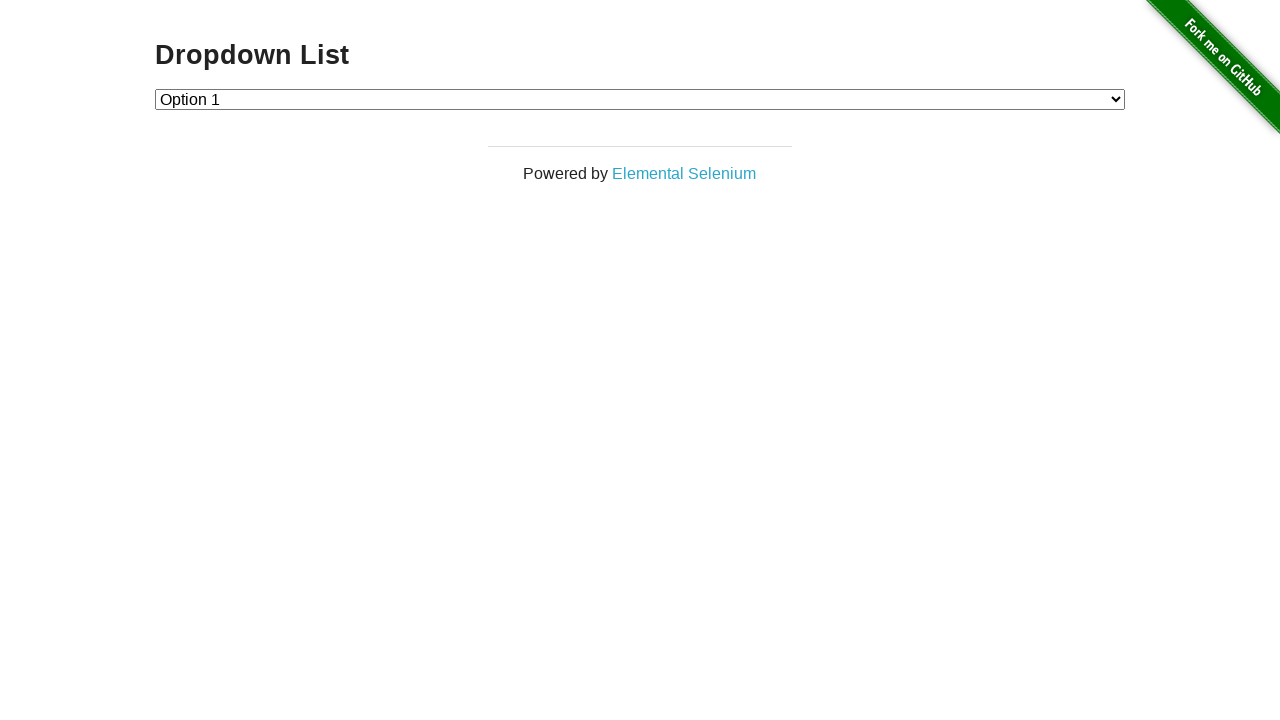

Retrieved selected option text: Option 1
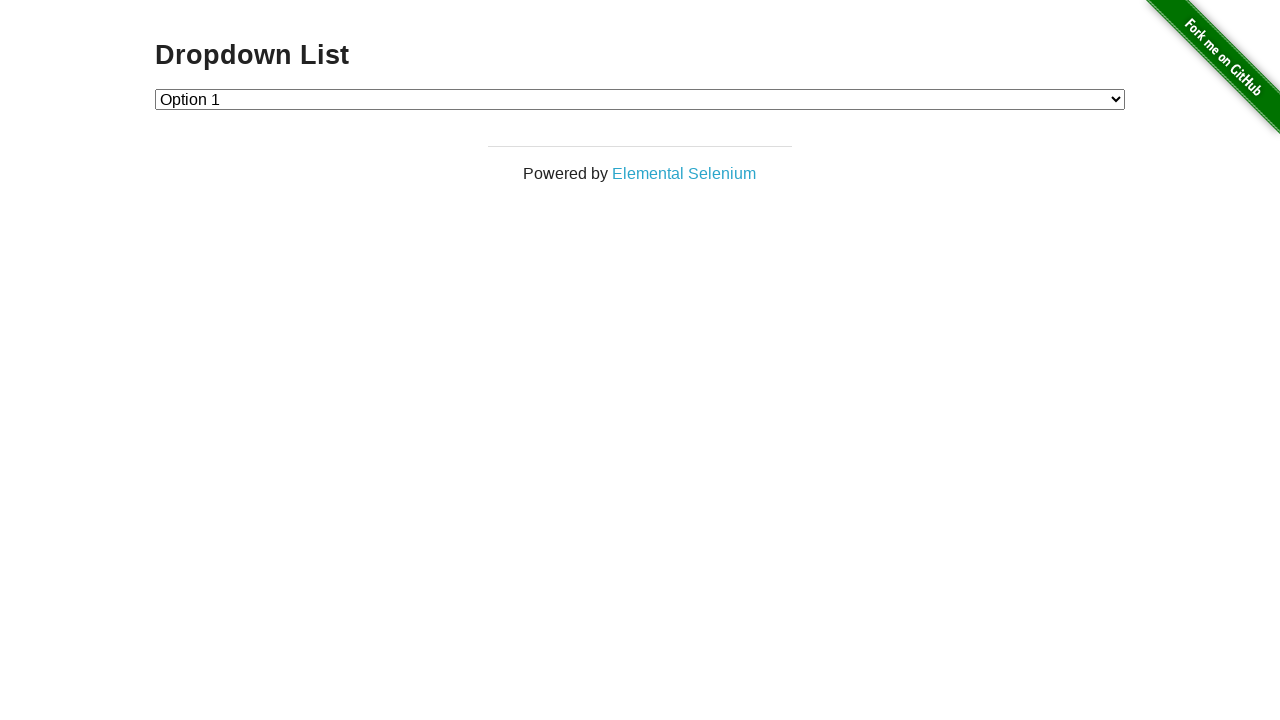

Selected Option 2 using value attribute on #dropdown
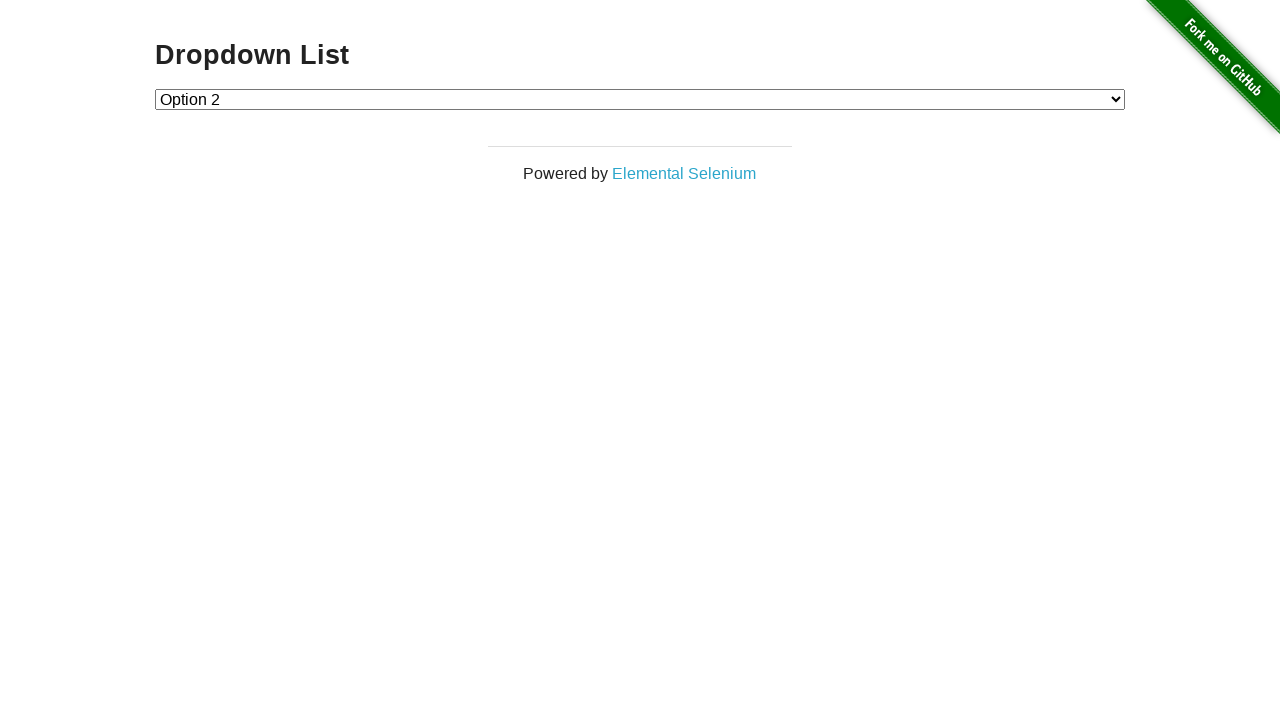

Retrieved selected option text: Option 2
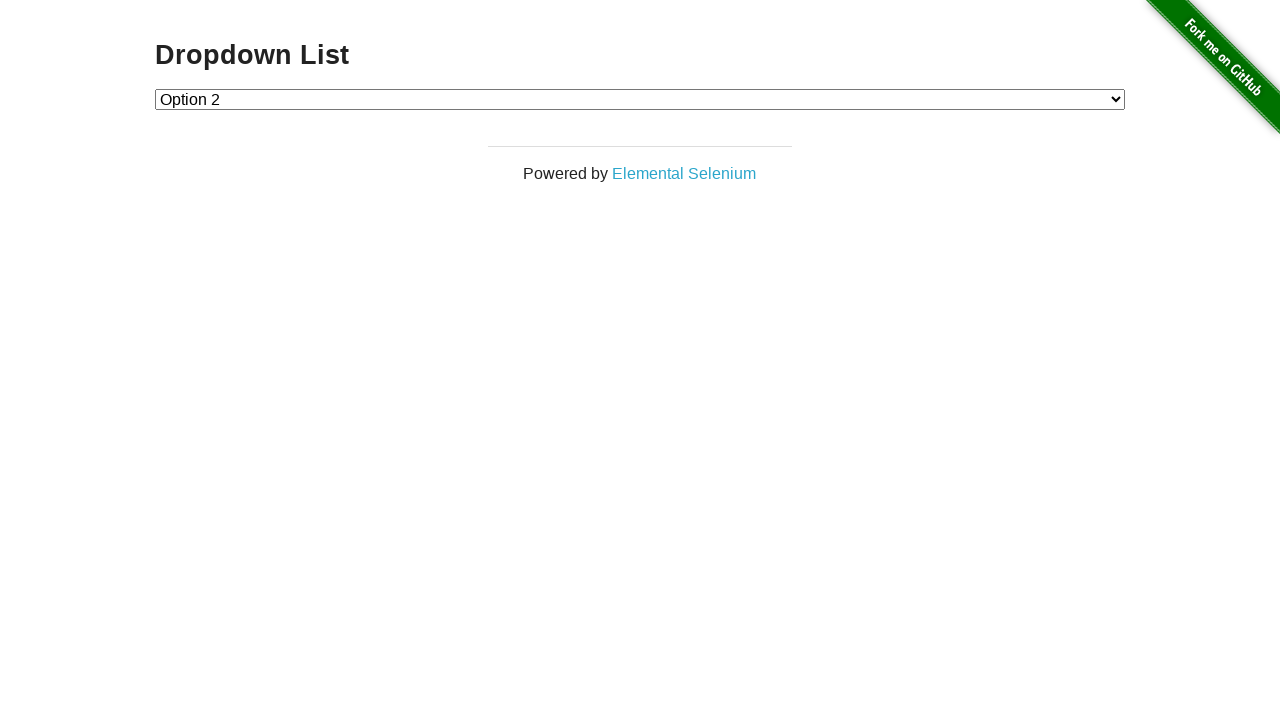

Selected Option 1 using visible text label on #dropdown
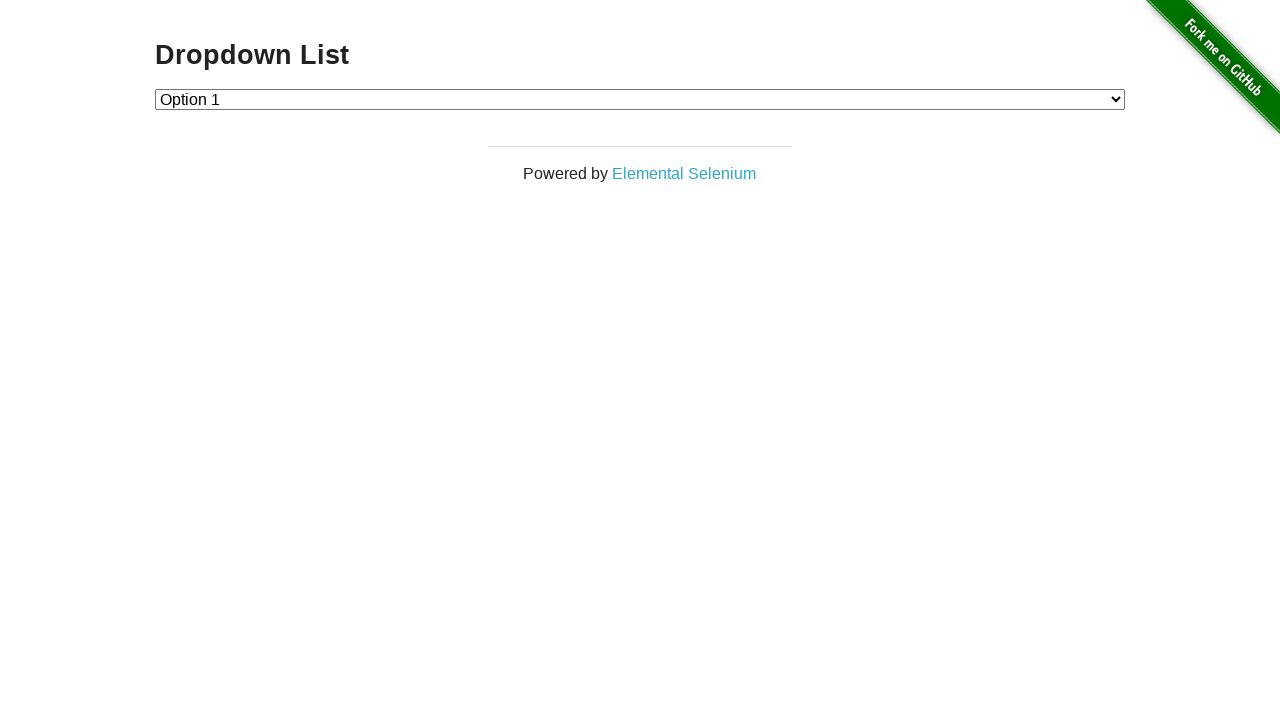

Retrieved selected option text: Option 1
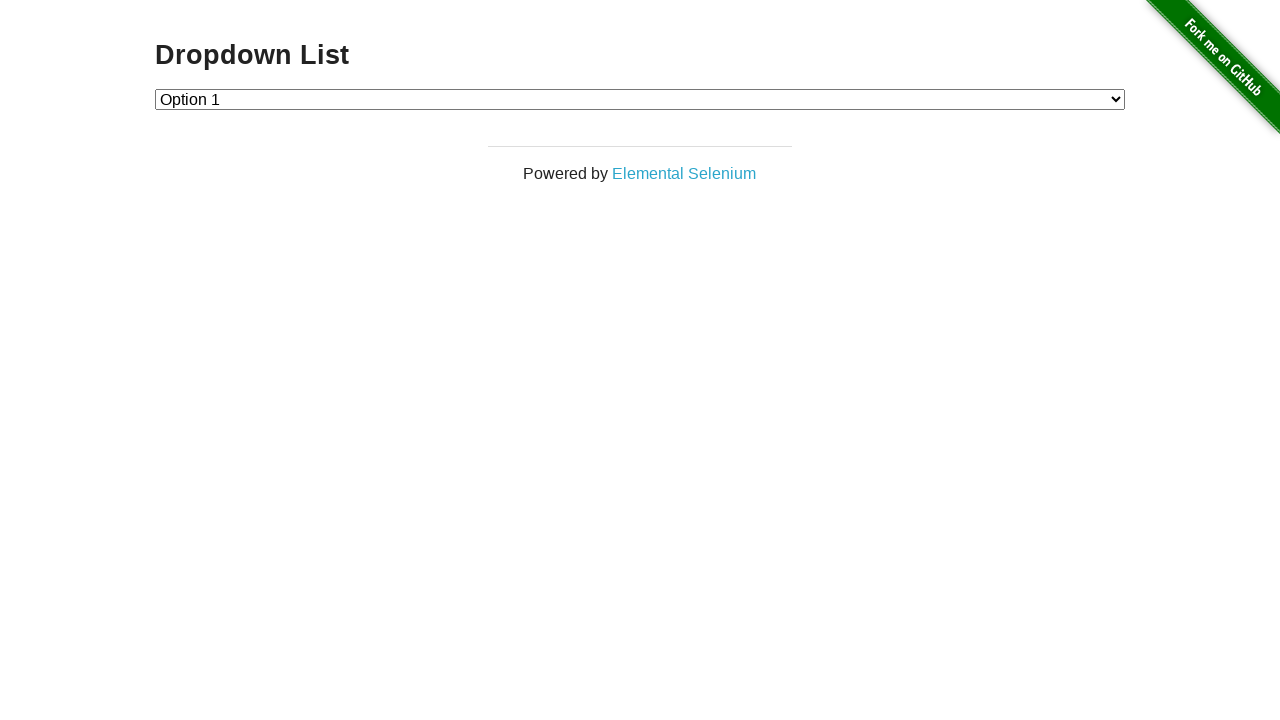

Retrieved all dropdown options (3 total)
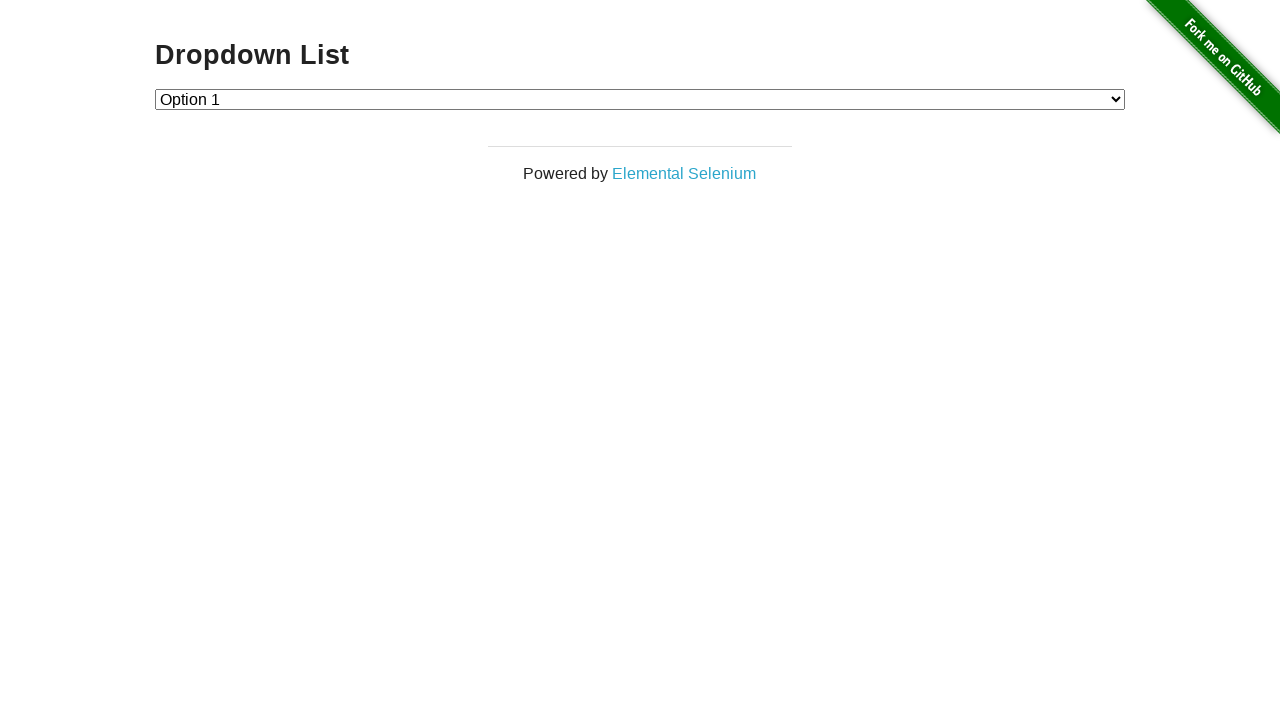

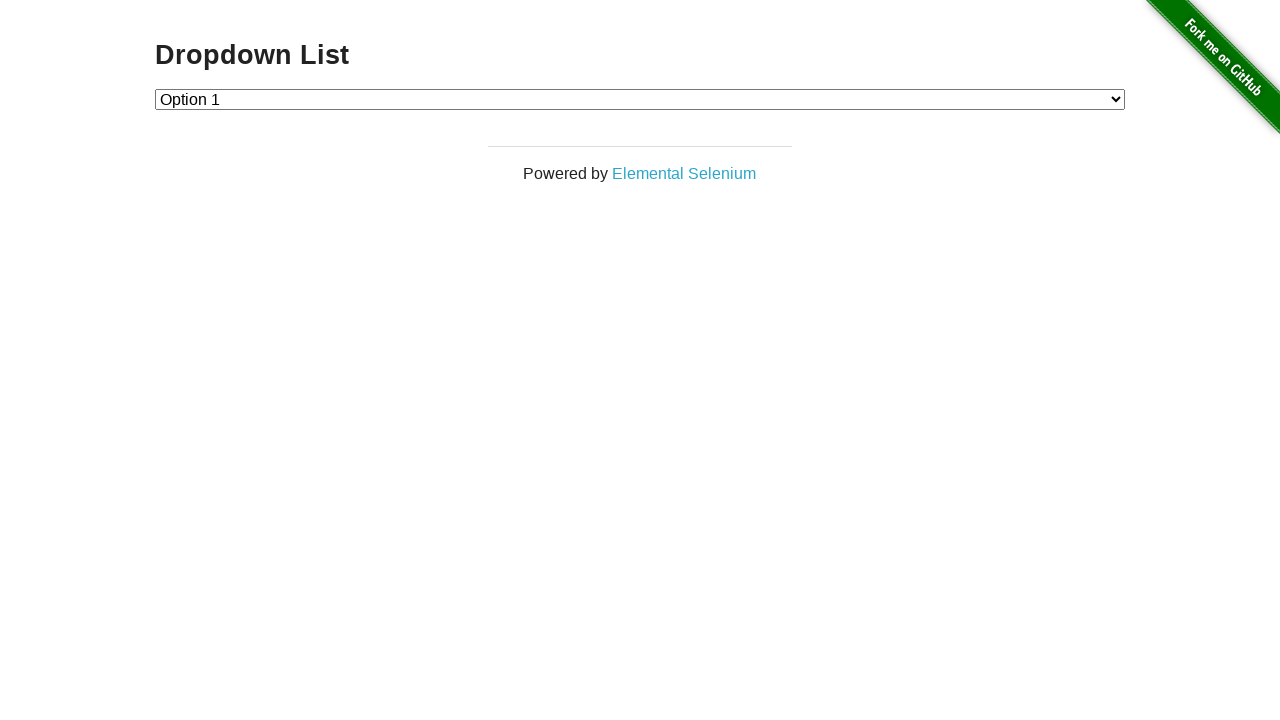